Tests that an unsaved change to an employee name doesn't persist when switching between employees

Starting URL: https://devmountain-qa.github.io/employee-manager/1.2_Version/index.html

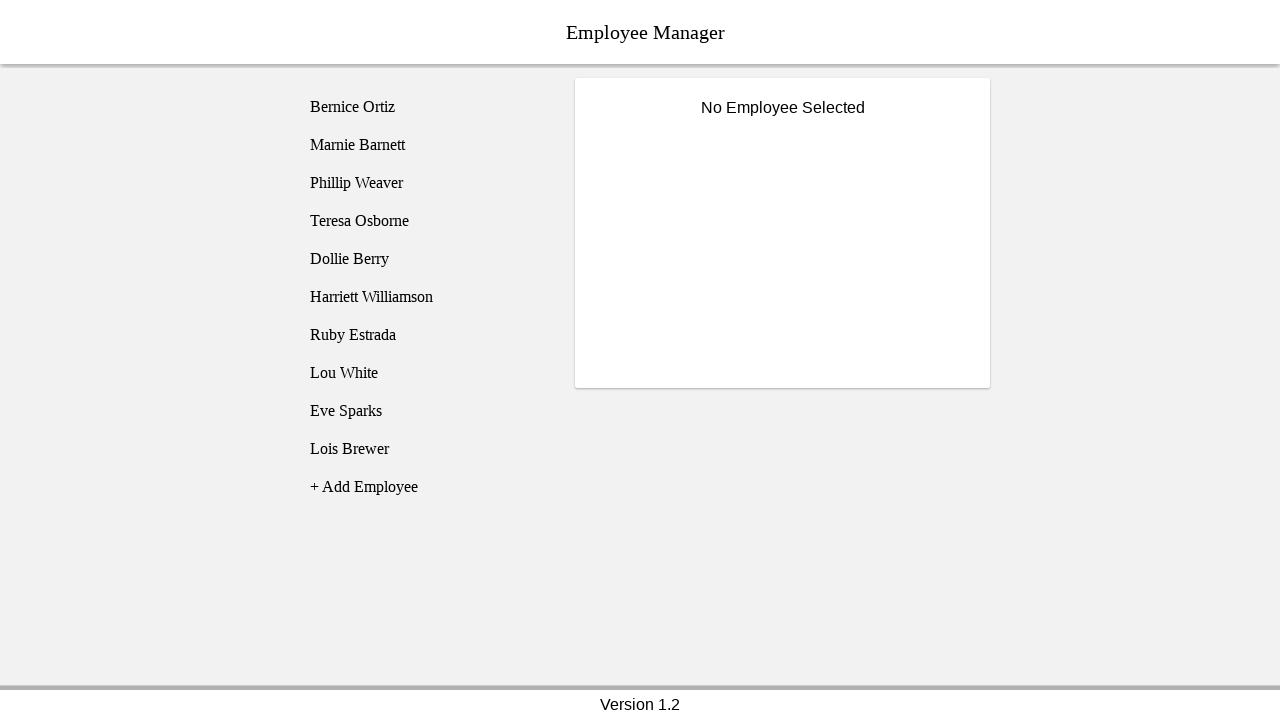

Clicked on Bernice Ortiz employee at (425, 107) on [name='employee1']
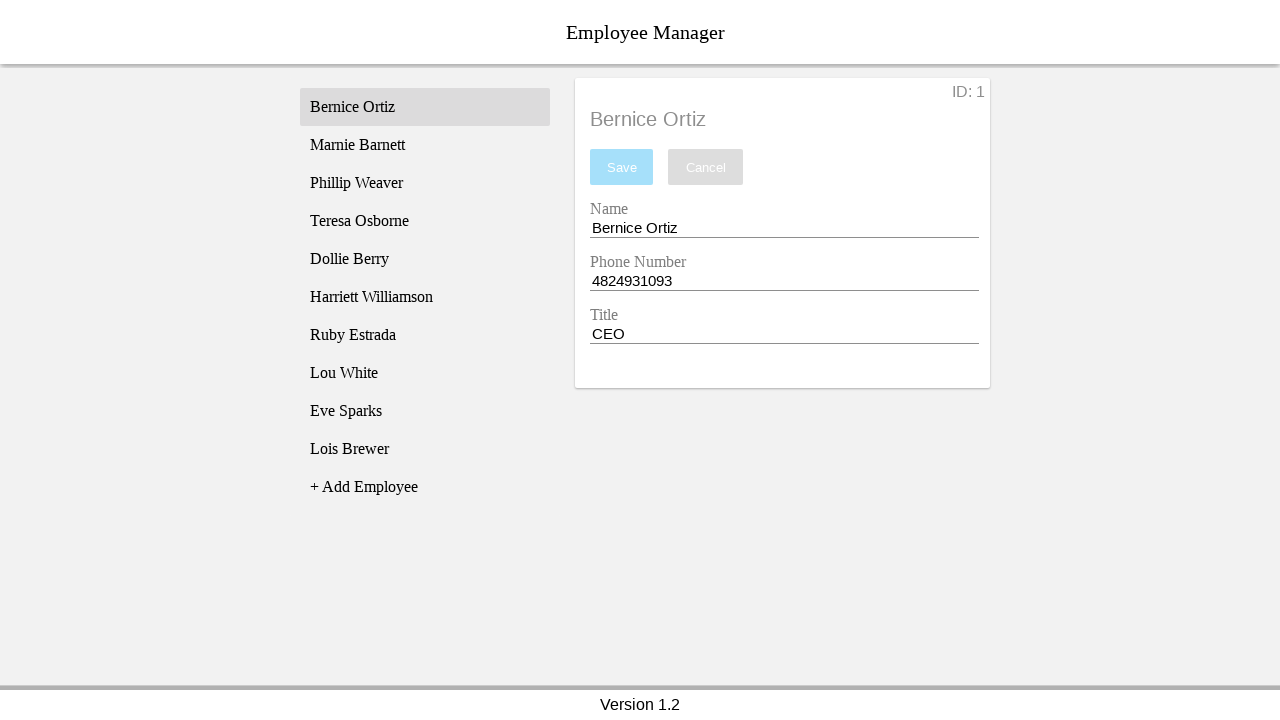

Name input field became visible
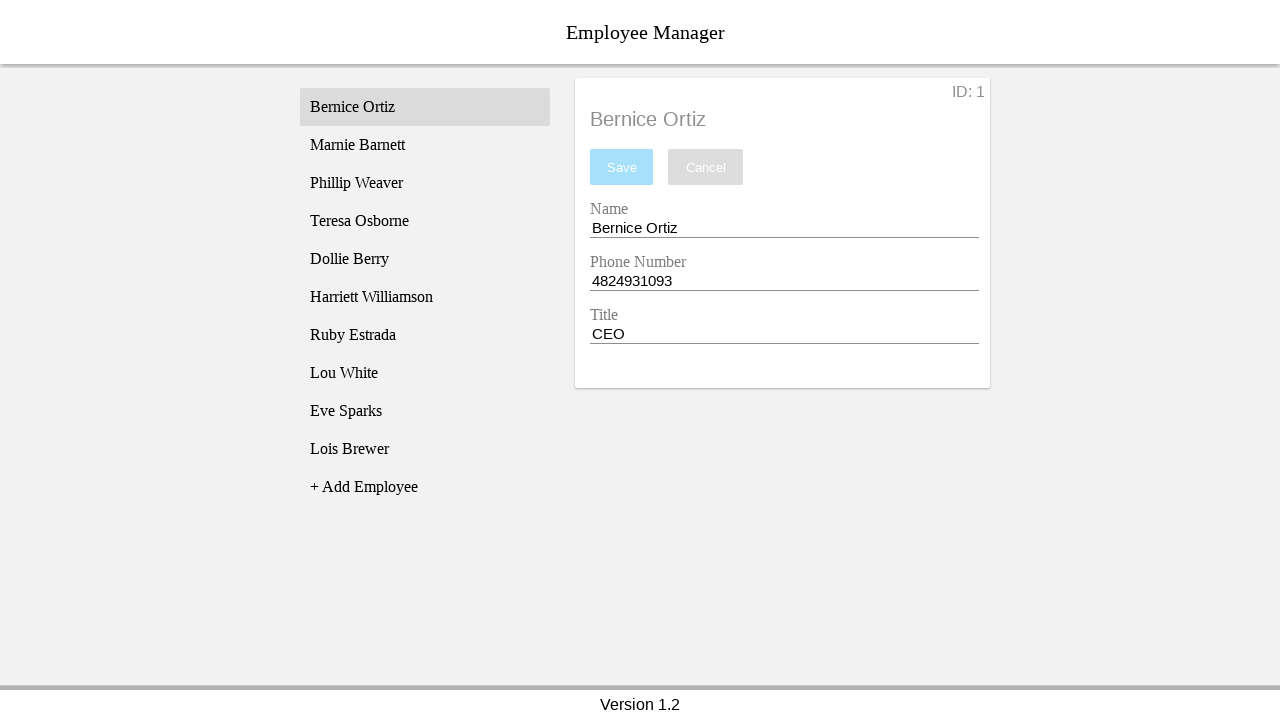

Filled name field with 'Test Name' (unsaved change) on [name='nameEntry']
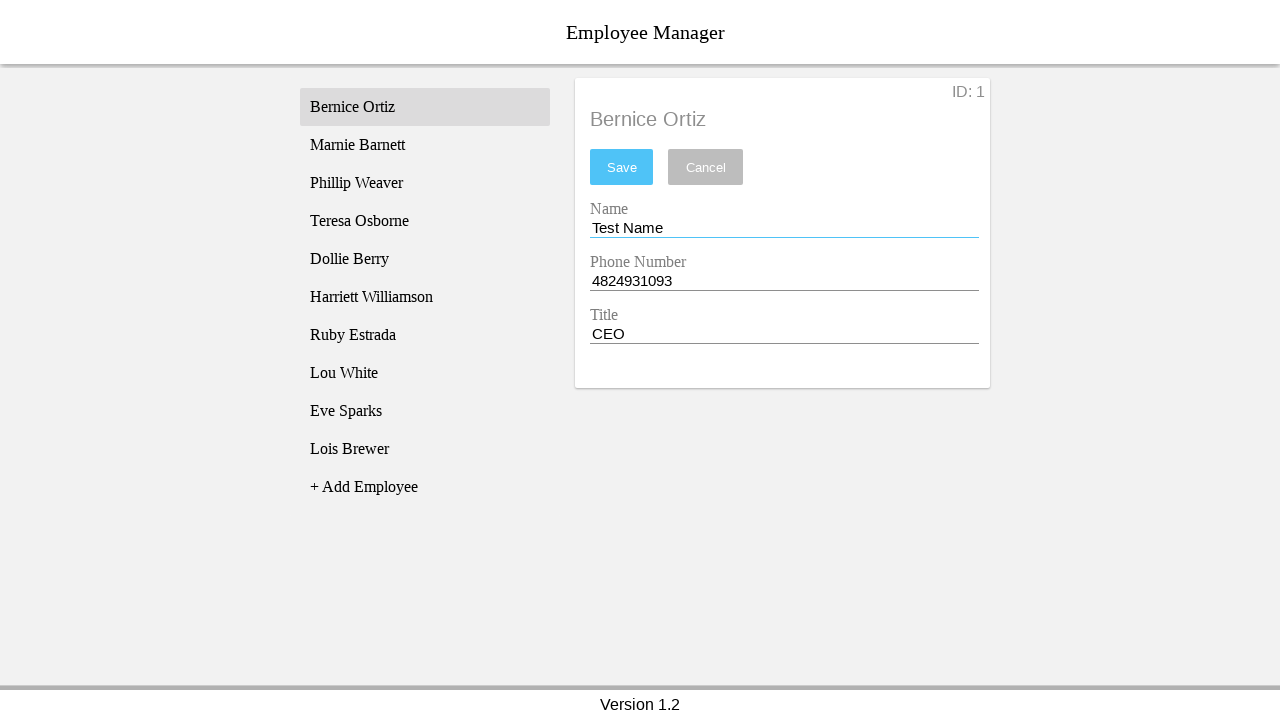

Clicked on Phillip Weaver employee to switch employees at (425, 183) on [name='employee3']
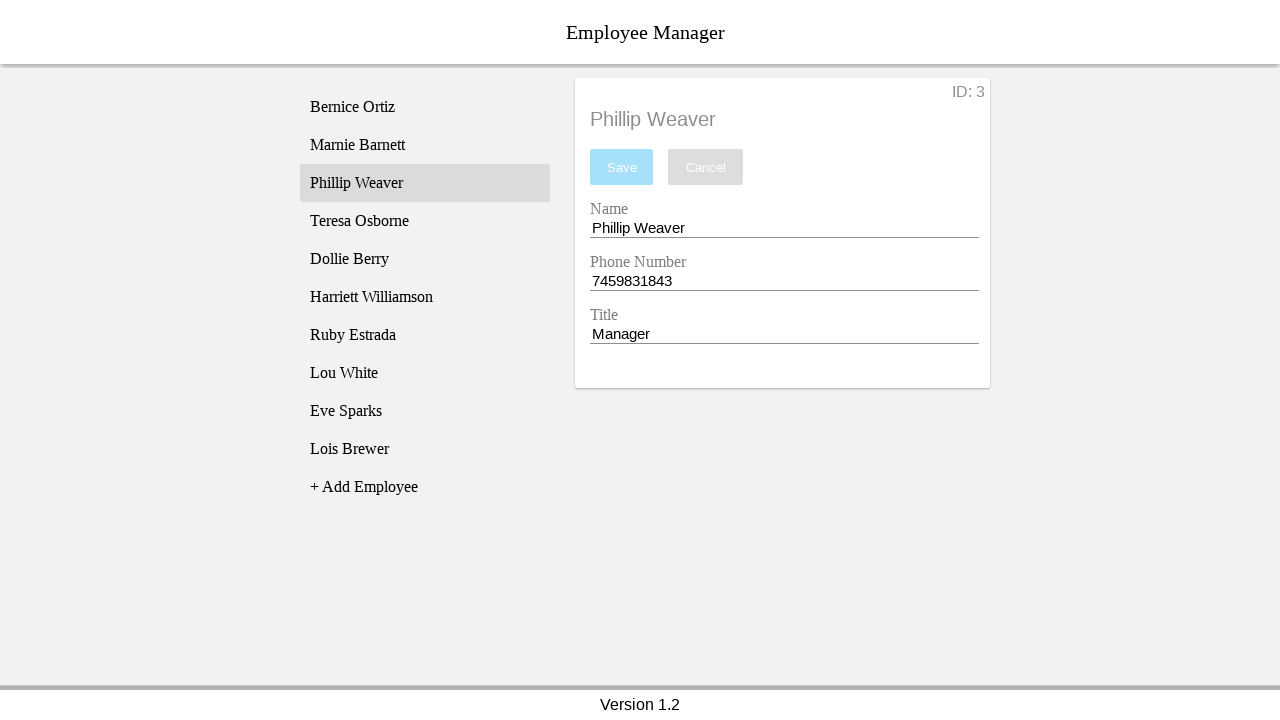

Phillip Weaver's name displayed after switching
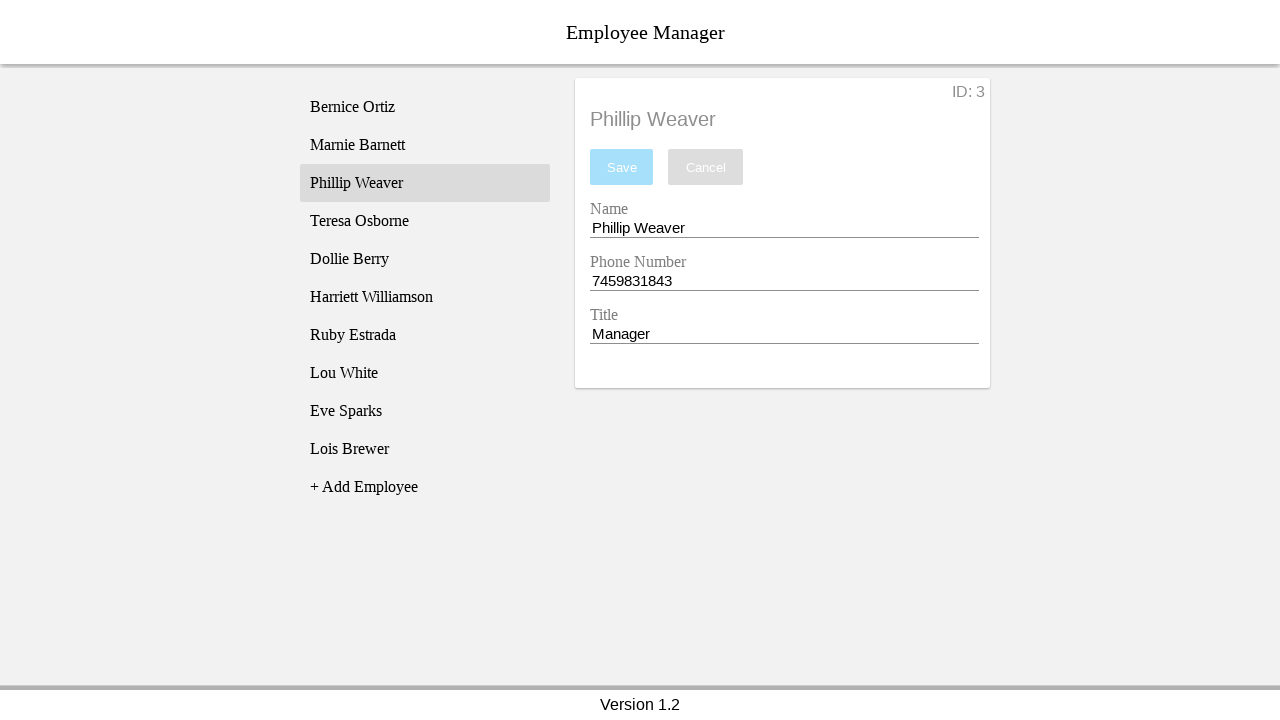

Clicked back on Bernice Ortiz employee at (425, 107) on [name='employee1']
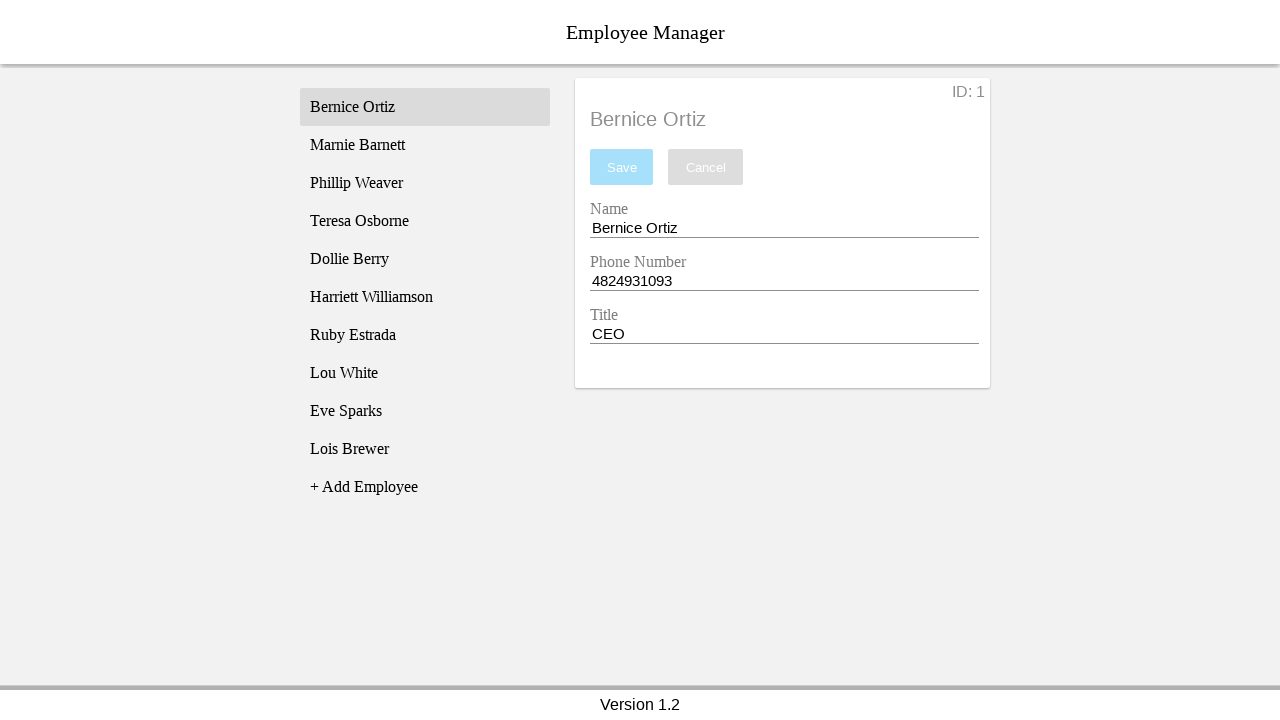

Verified Bernice's original name persisted (unsaved change was not applied)
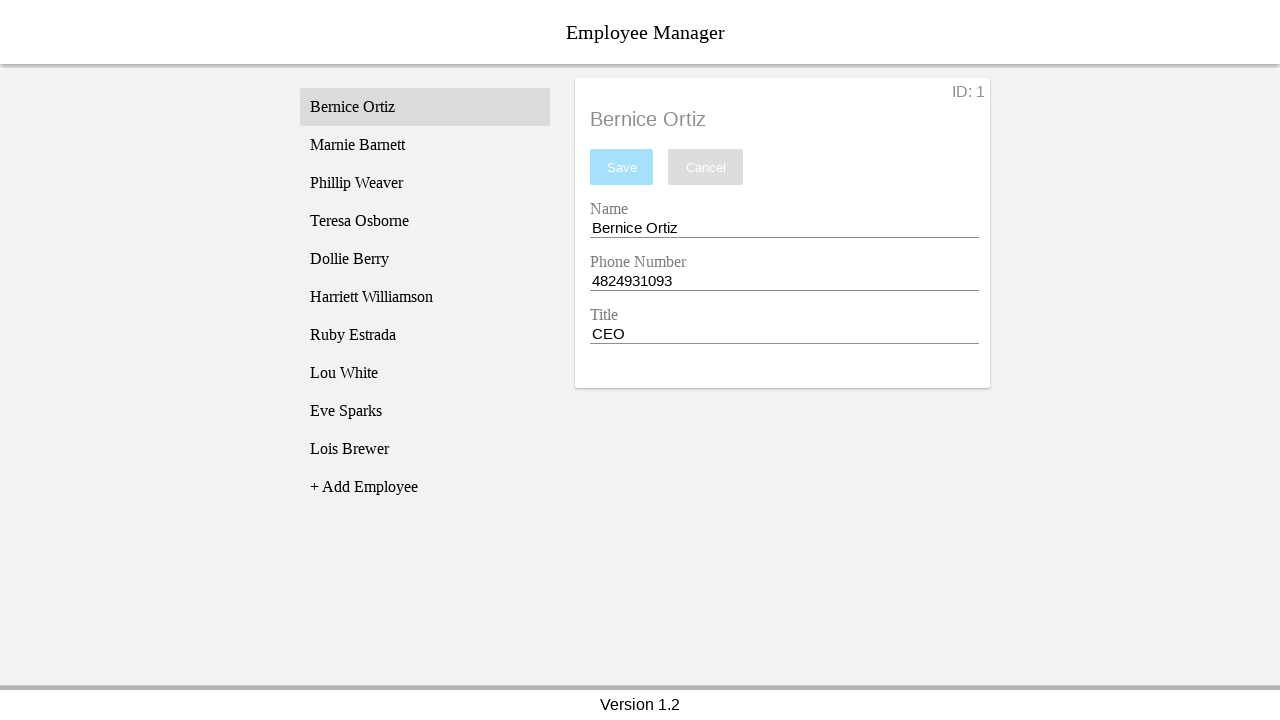

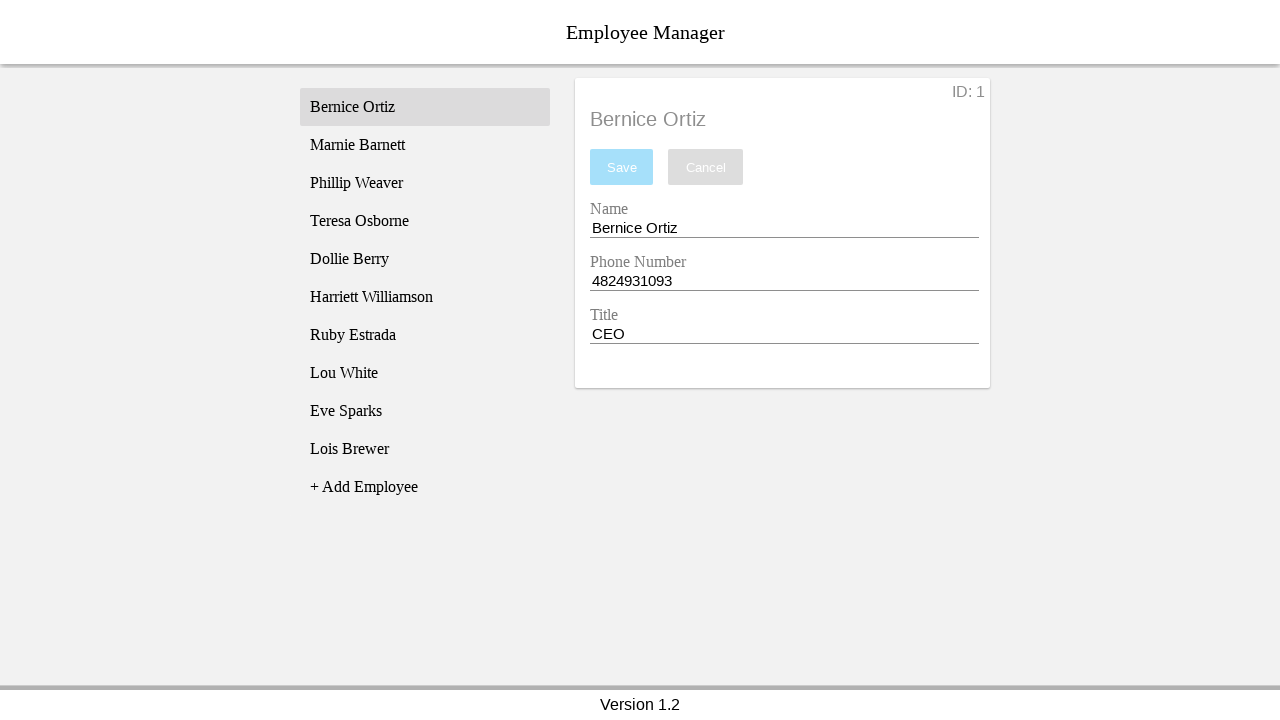